Calculates the sum of two numbers displayed on the page and selects the result from a dropdown menu before submitting the form

Starting URL: http://suninjuly.github.io/selects1.html

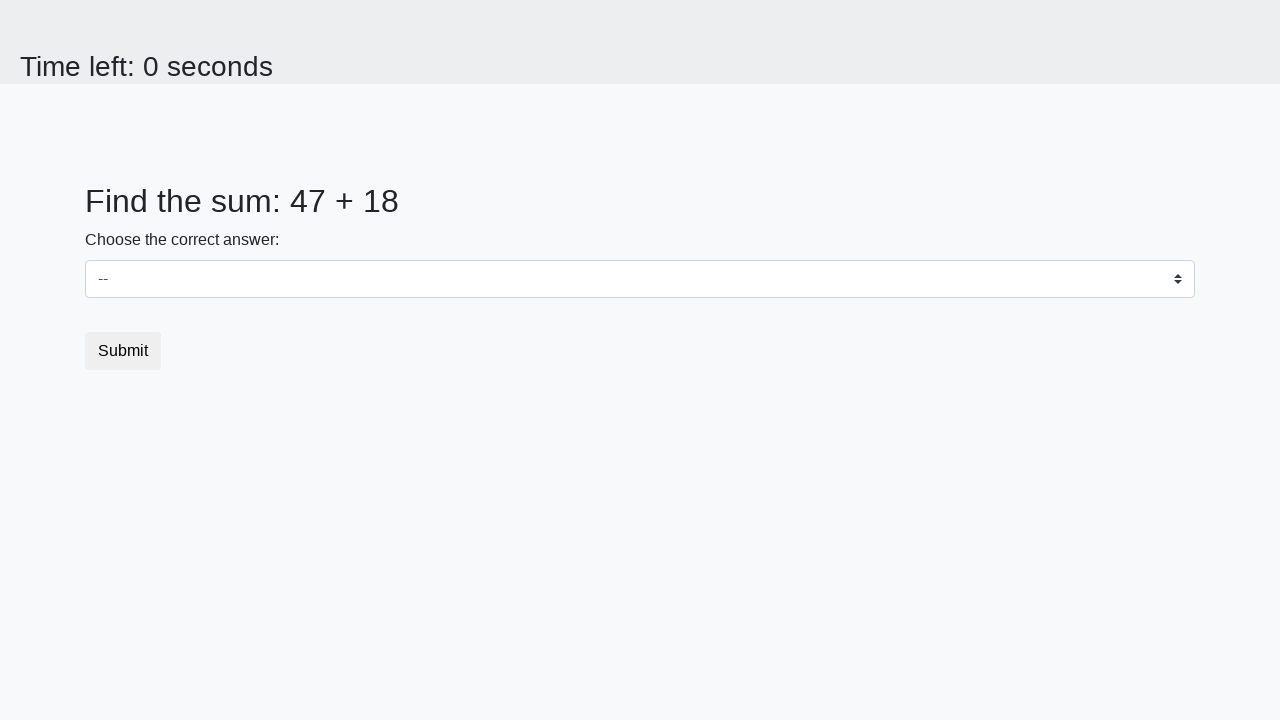

Retrieved first number from #num1 element
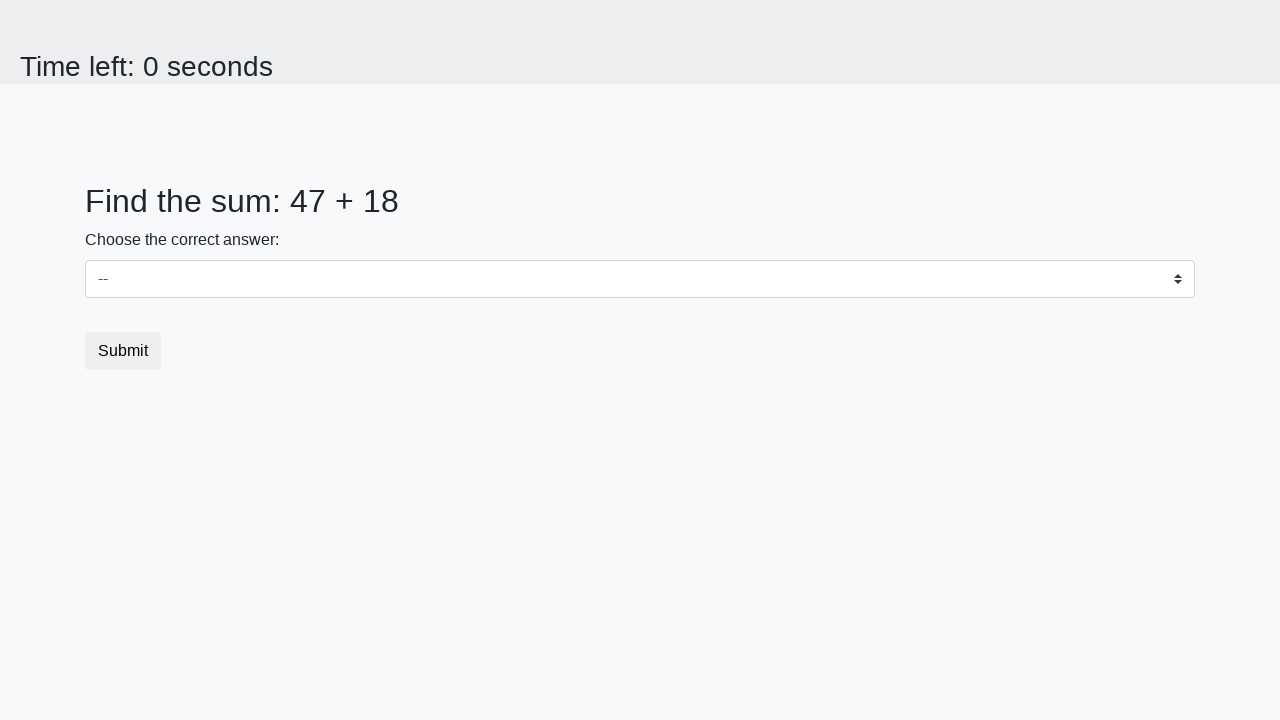

Retrieved second number from #num2 element
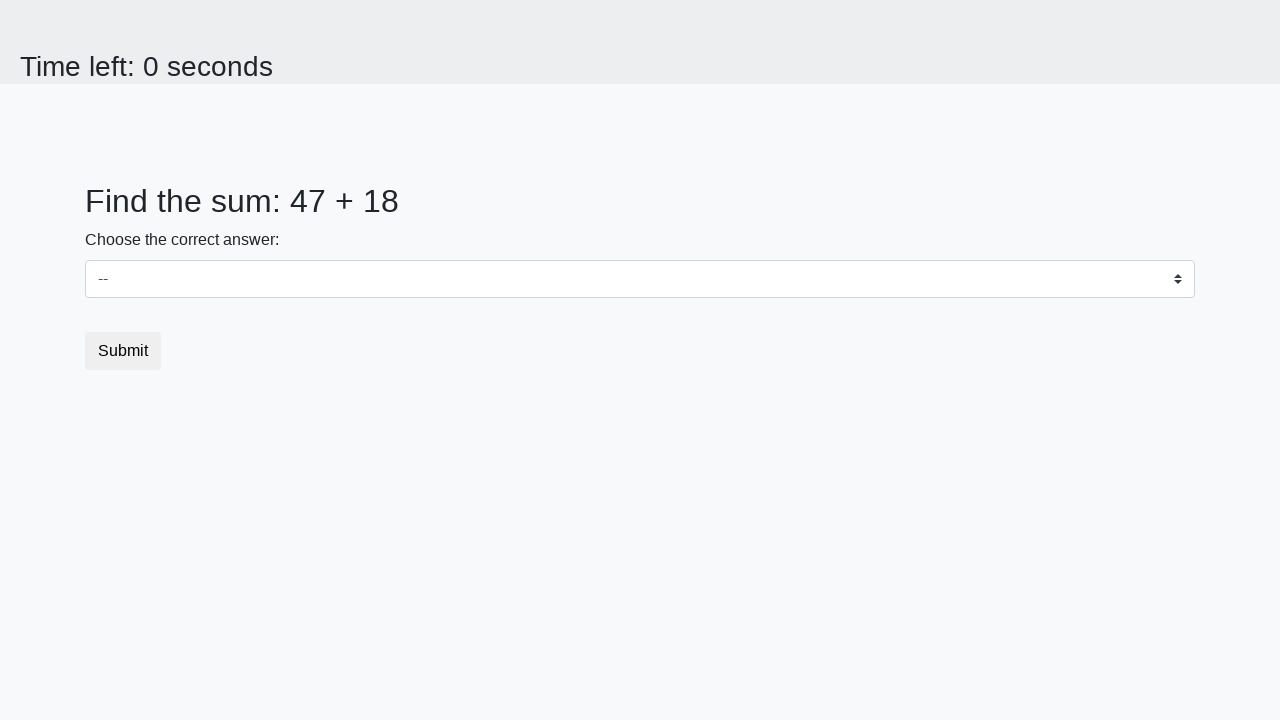

Calculated sum of 47 + 18 = 65
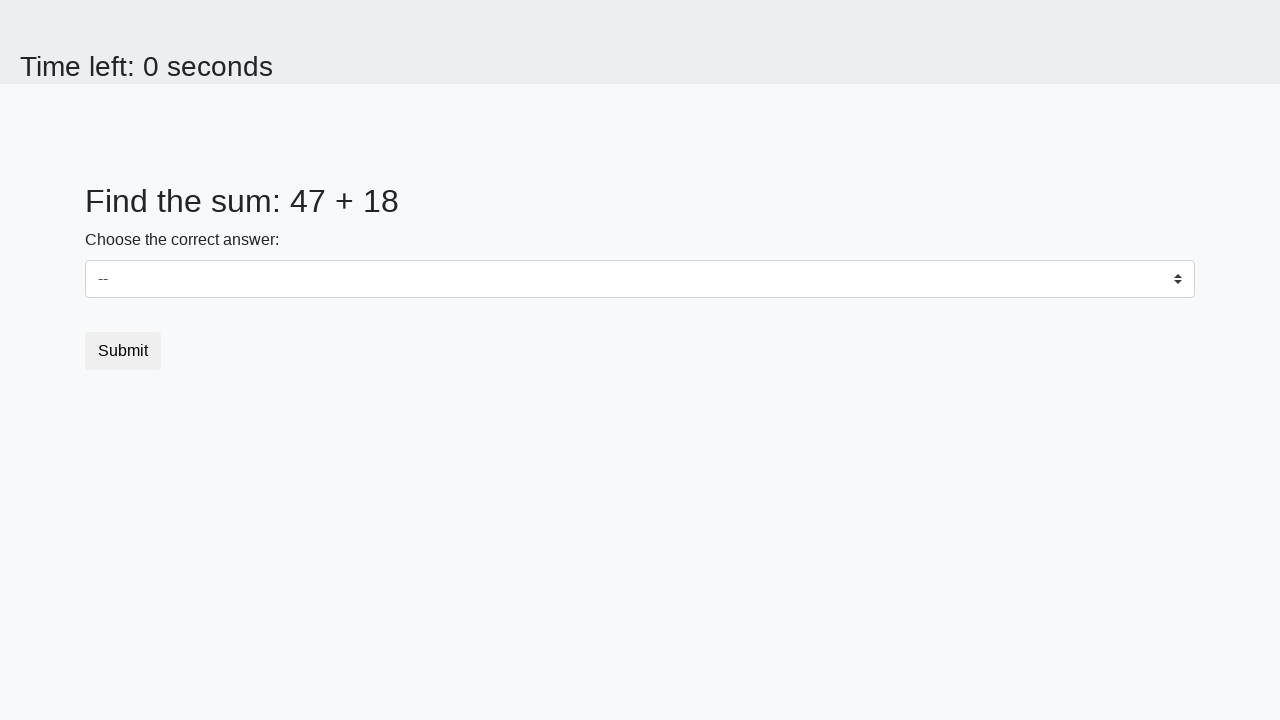

Selected calculated result '65' from dropdown menu on select
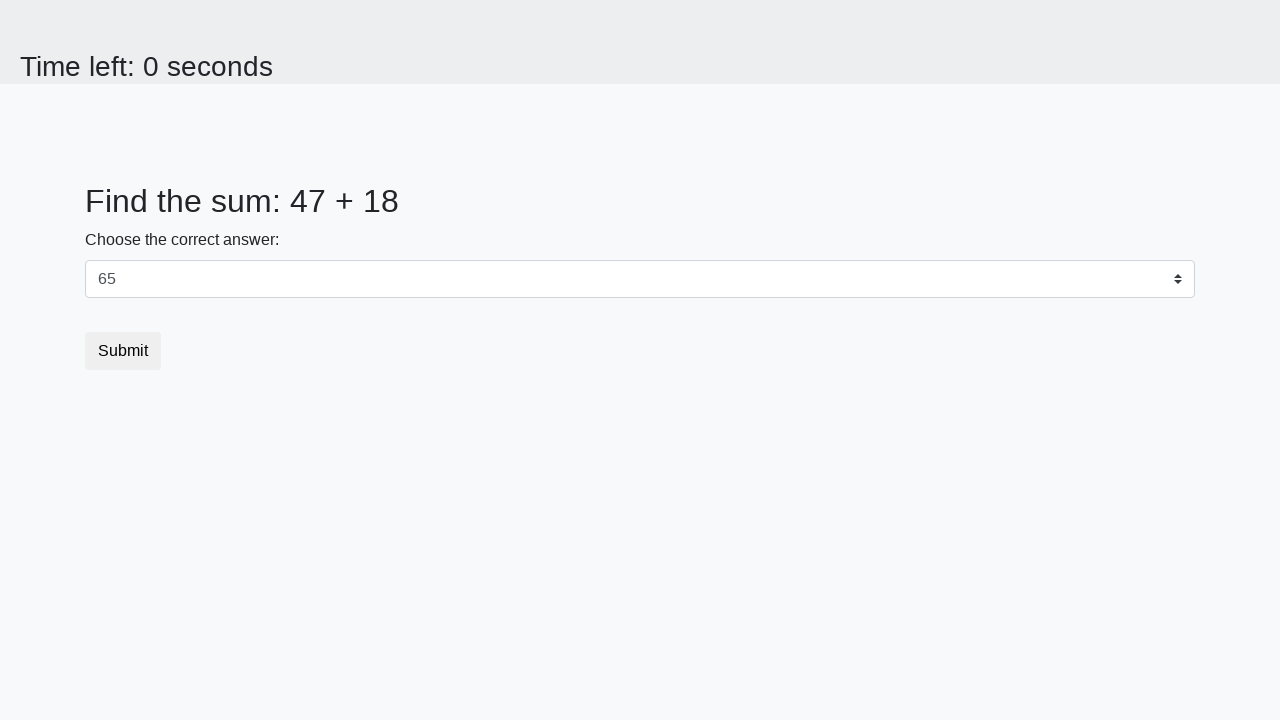

Clicked submit button to submit the form at (123, 351) on button.btn
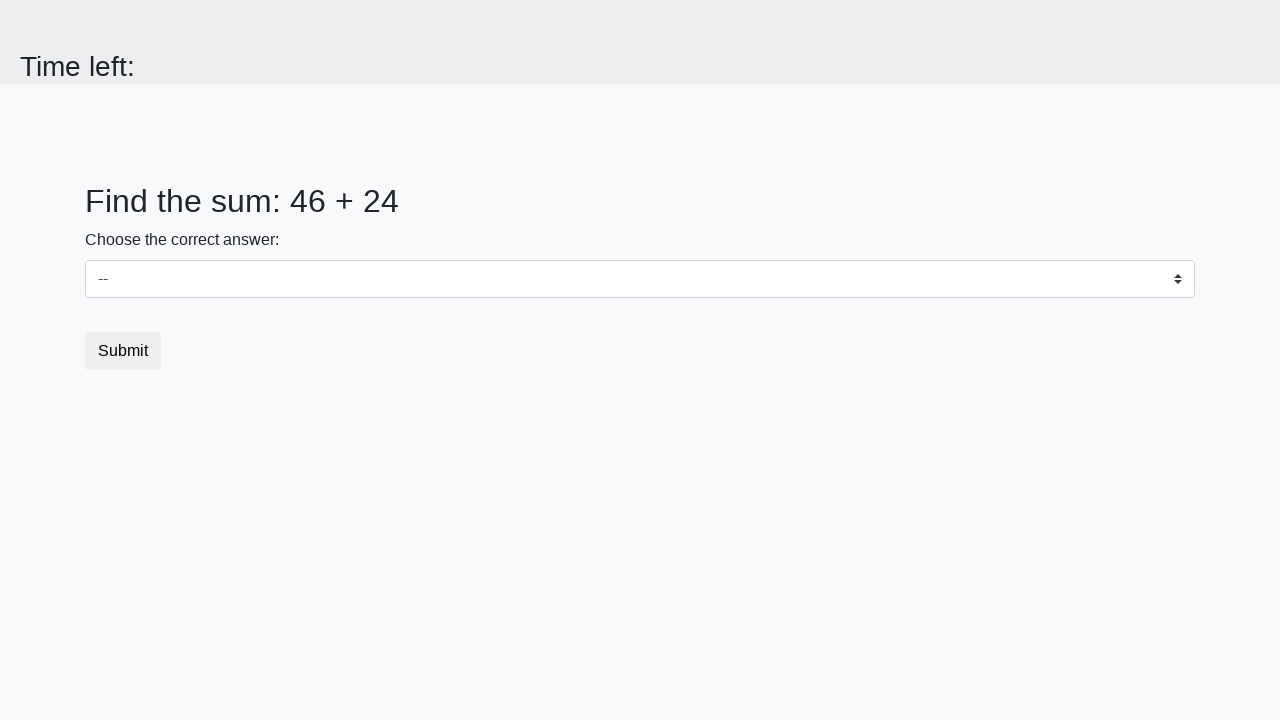

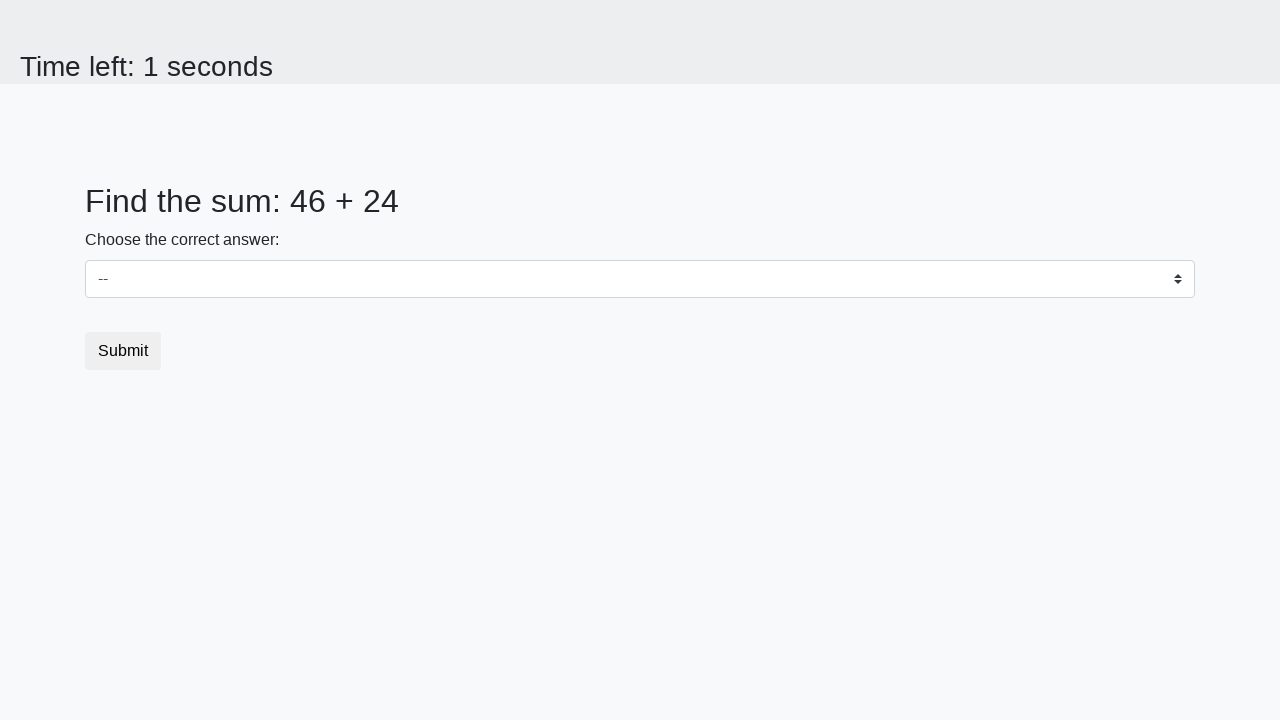